Tests subtraction operation with invalid symbol inputs expecting NaN result

Starting URL: https://testsheepnz.github.io/BasicCalculator

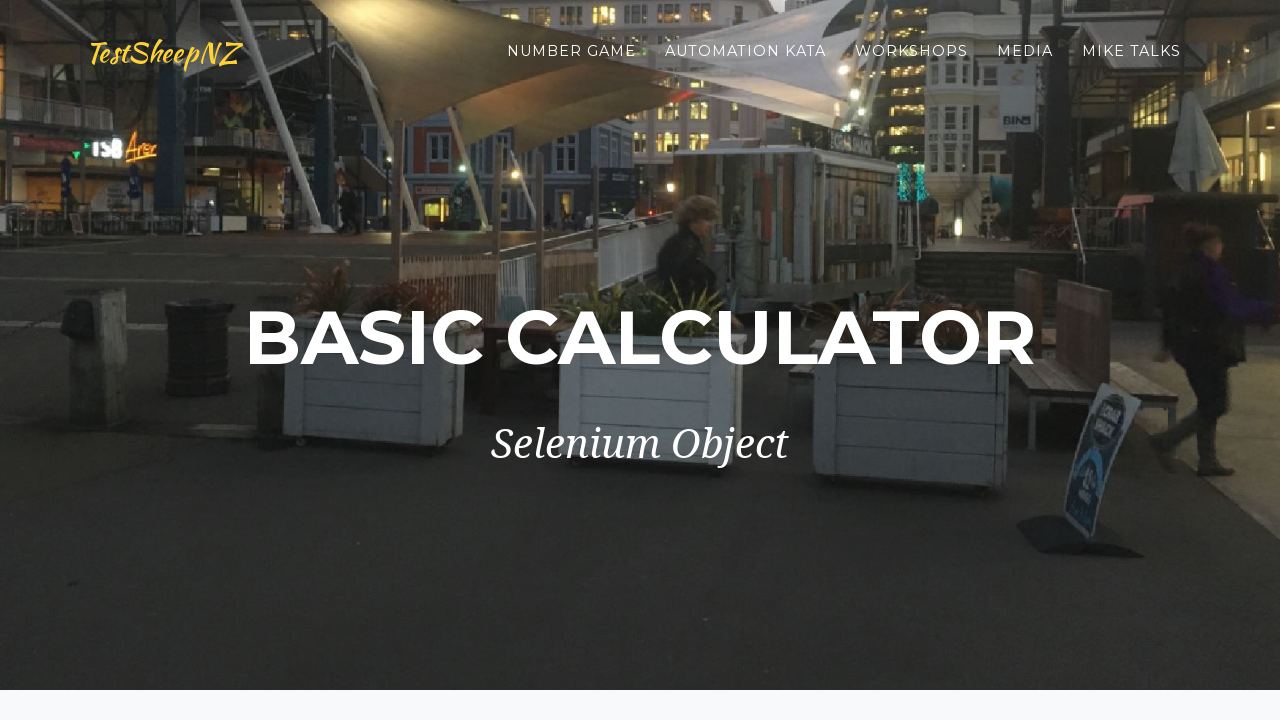

Selected build 7 from dropdown on #selectBuild
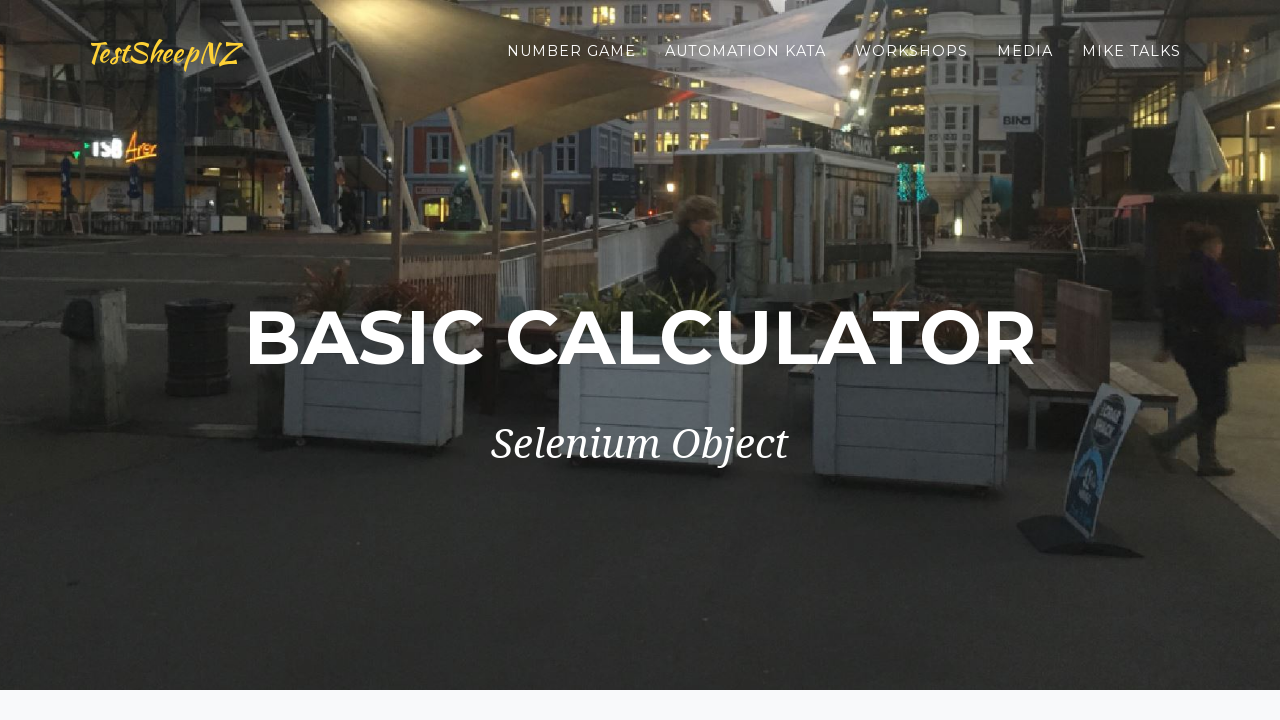

Filled first number field with invalid input '2a' on #number1Field
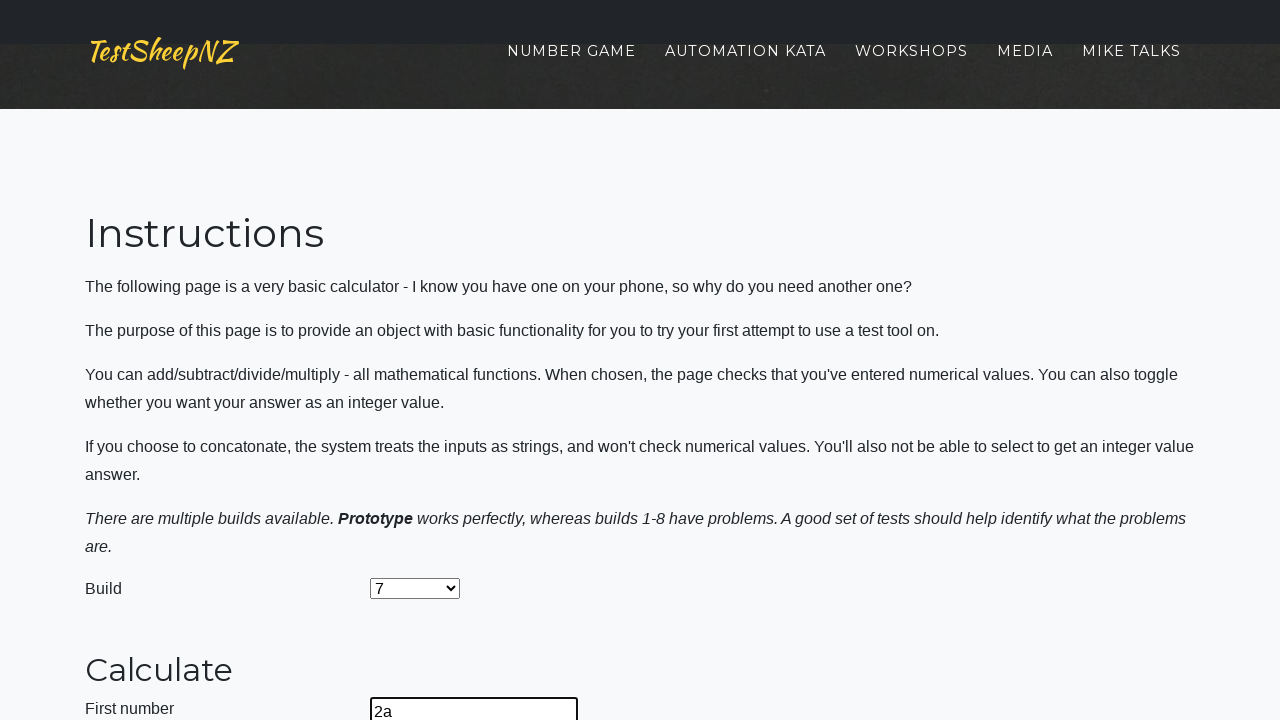

Filled second number field with invalid input 'b' on #number2Field
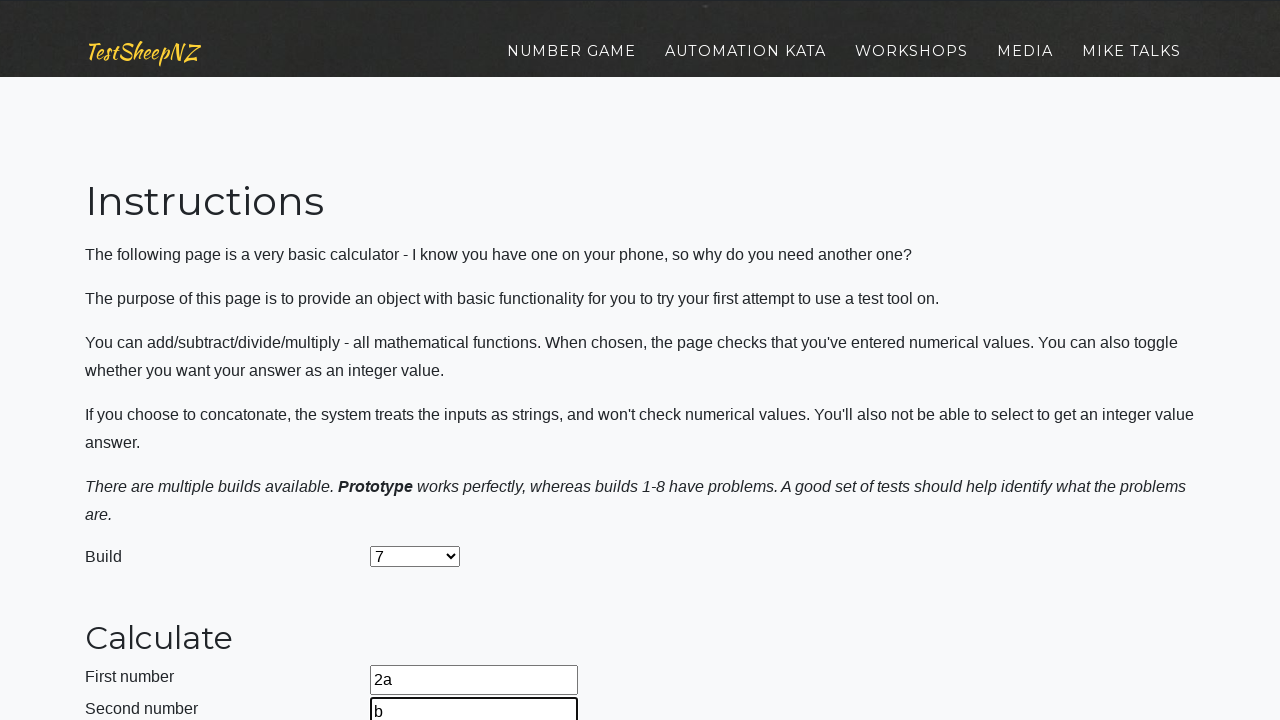

Selected subtraction operation from dropdown on #selectOperationDropdown
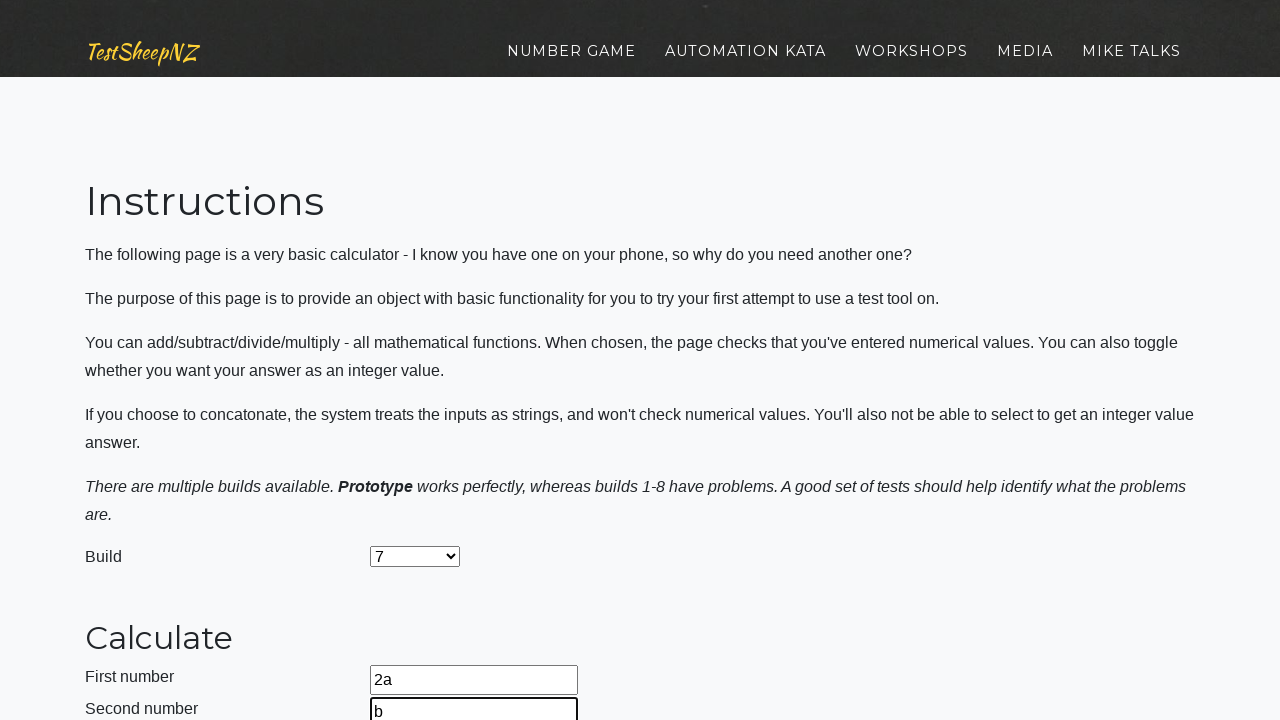

Clicked calculate button at (422, 361) on #calculateButton
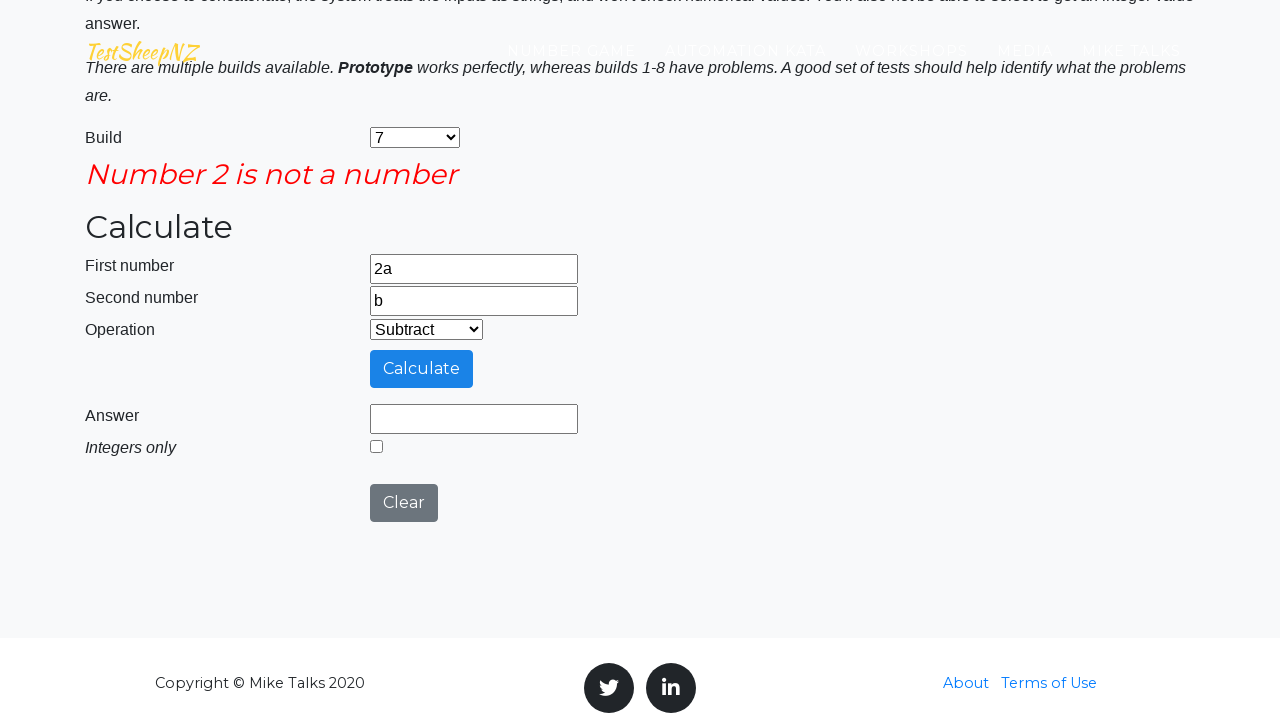

Result field loaded after calculation
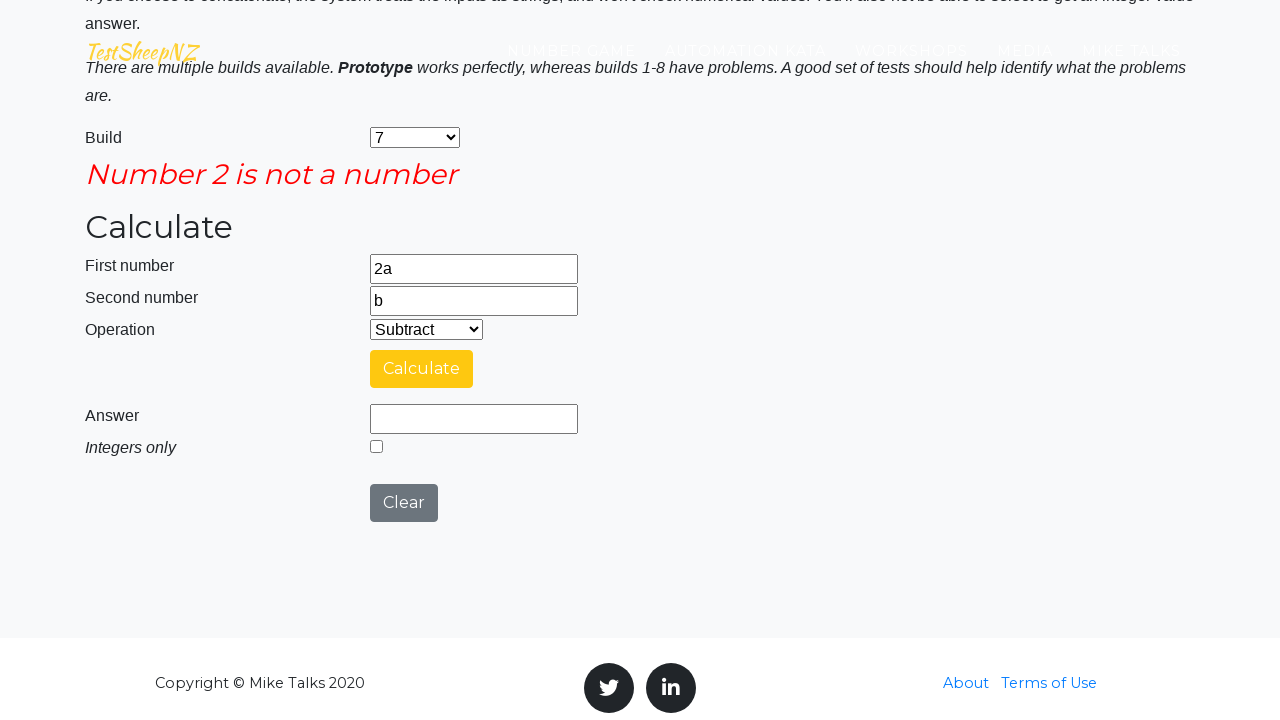

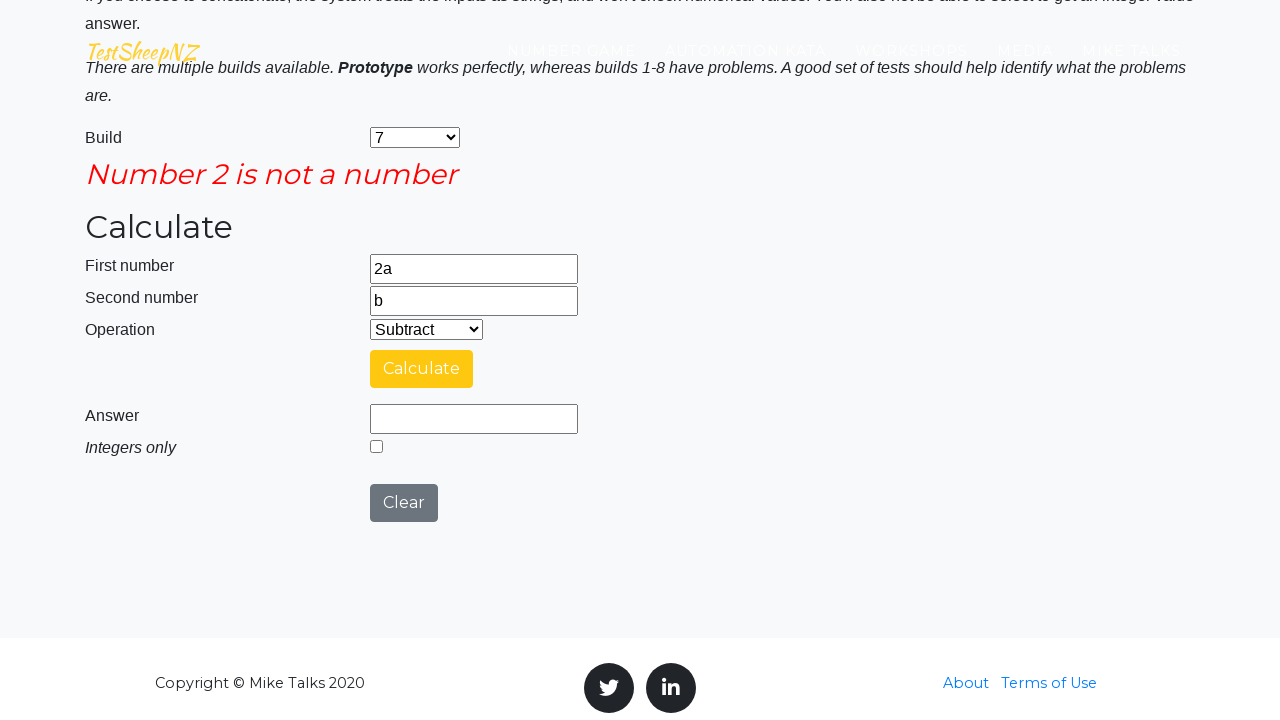